Simply navigates to the Megalabs website

Starting URL: http://megalabs.co.kr

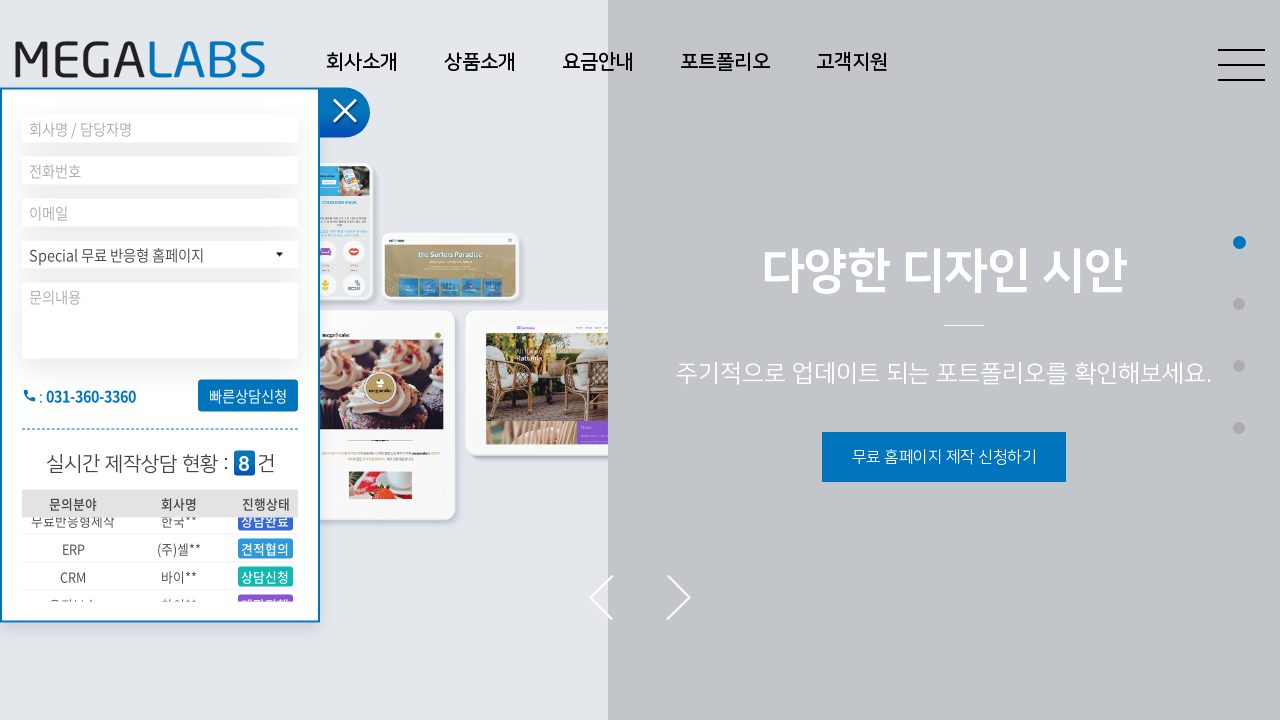

Navigated to Megalabs website at http://megalabs.co.kr
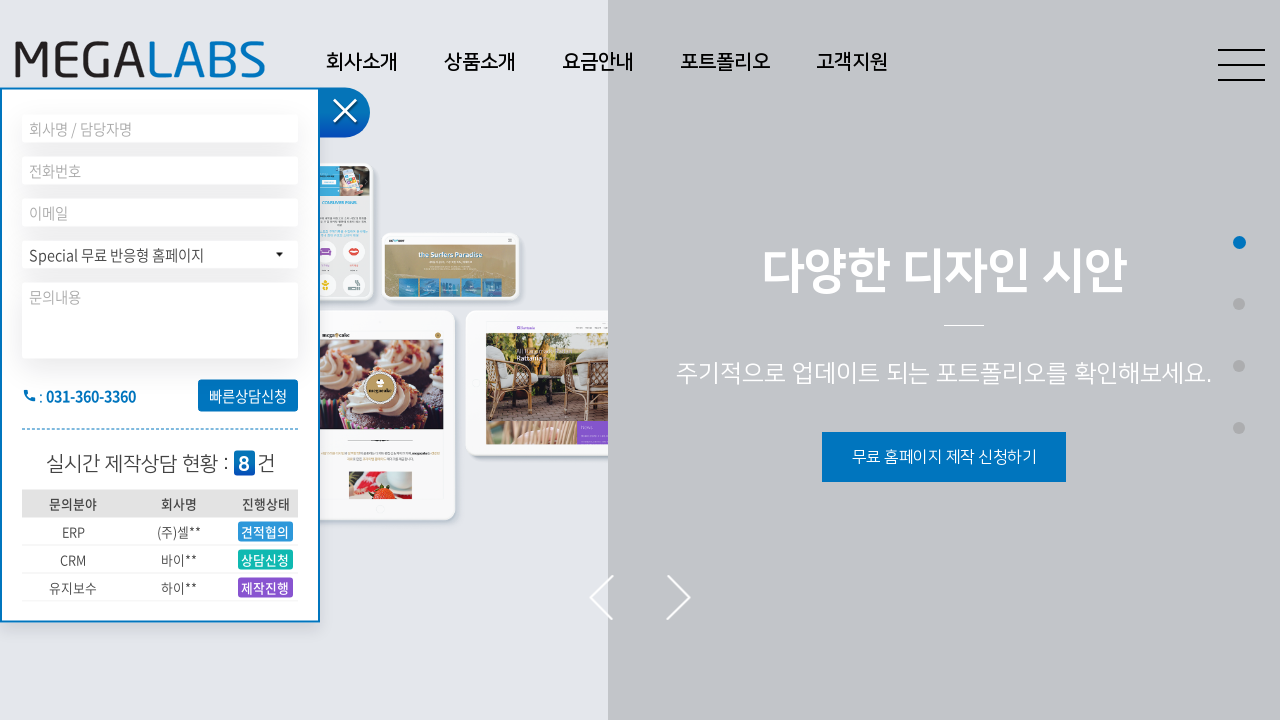

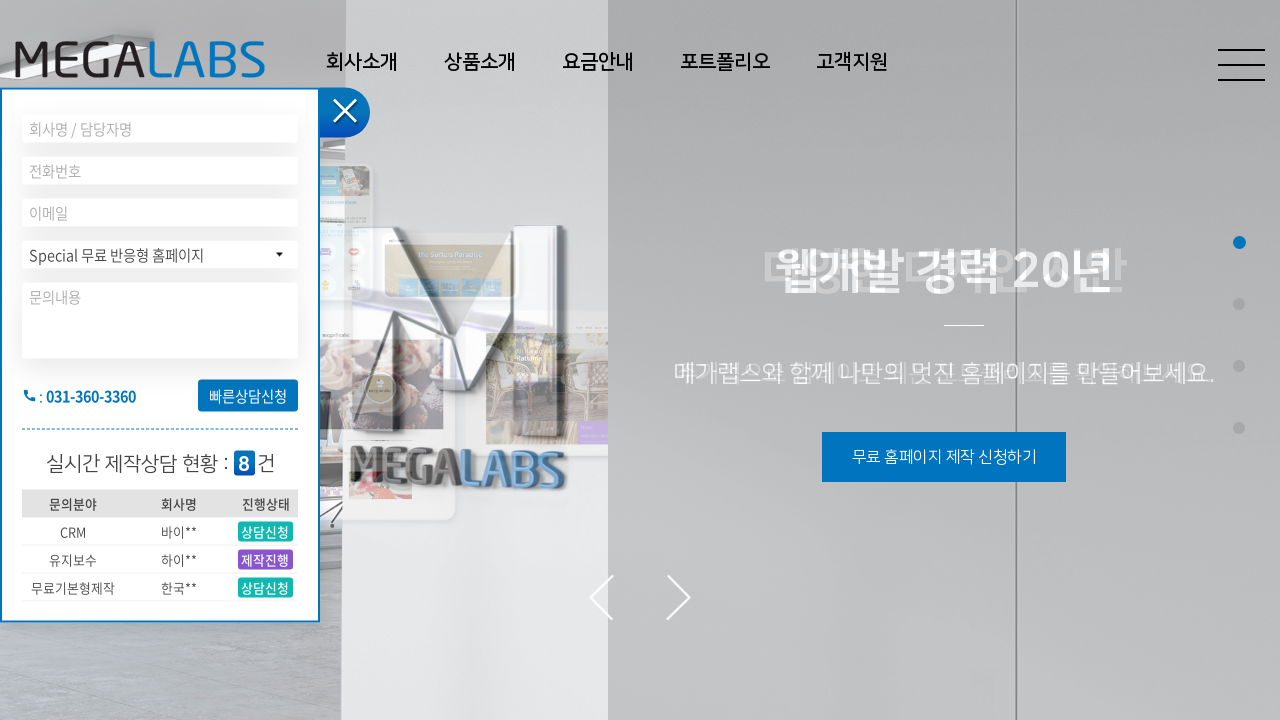